Tests double-click mouse action on a button within an iframe on W3Schools demo page

Starting URL: https://www.w3schools.com/tags/tryit.asp?filename=tryhtml5_ev_ondblclick

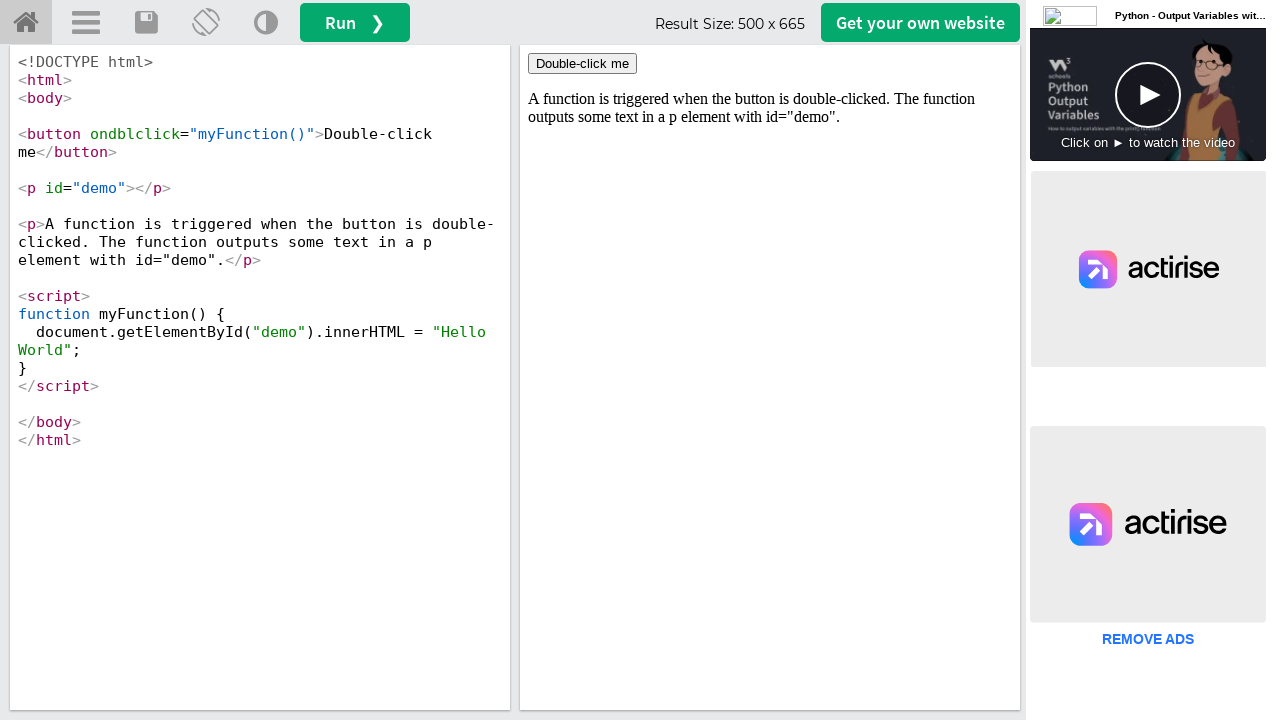

Located iframe with id 'iframeResult' containing demo content
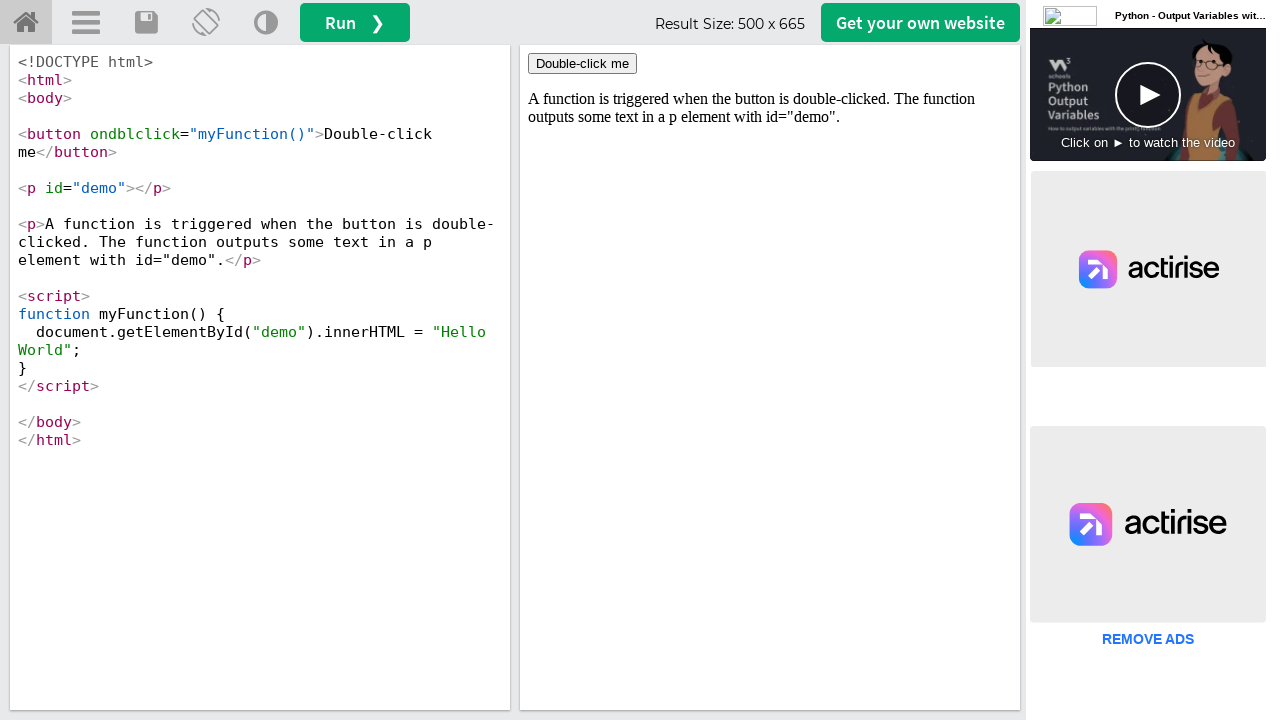

Double-clicked button with ondblclick event handler at (582, 64) on iframe#iframeResult >> internal:control=enter-frame >> button[ondblclick='myFunc
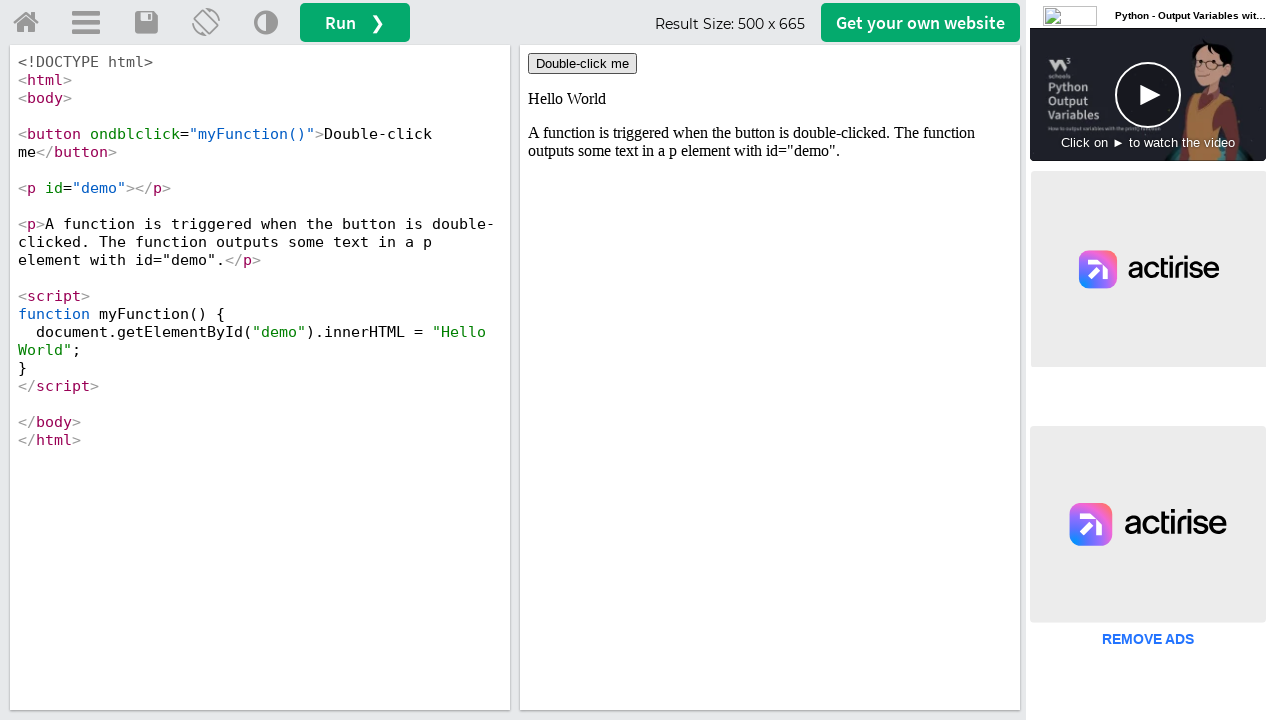

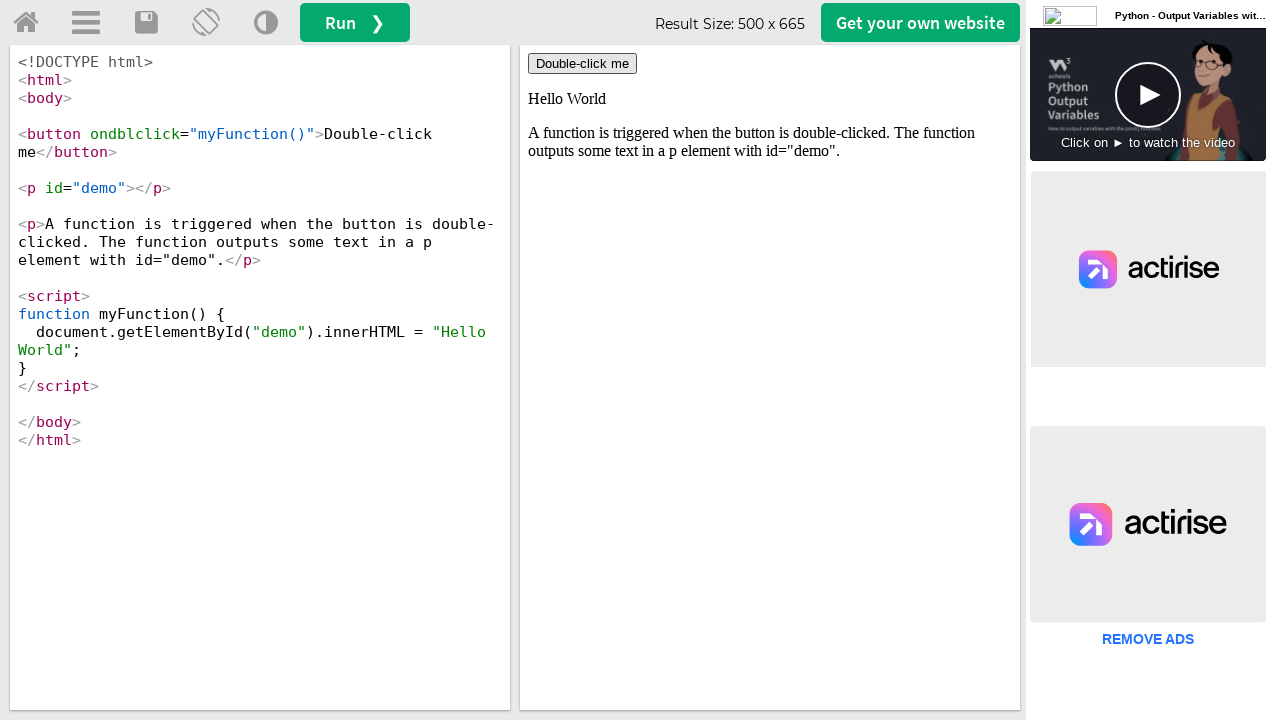